Tests a practice form submission by filling out name, email, password, selecting gender, choosing employment status, entering birthdate, and submitting the form to verify successful submission.

Starting URL: https://rahulshettyacademy.com/angularpractice/

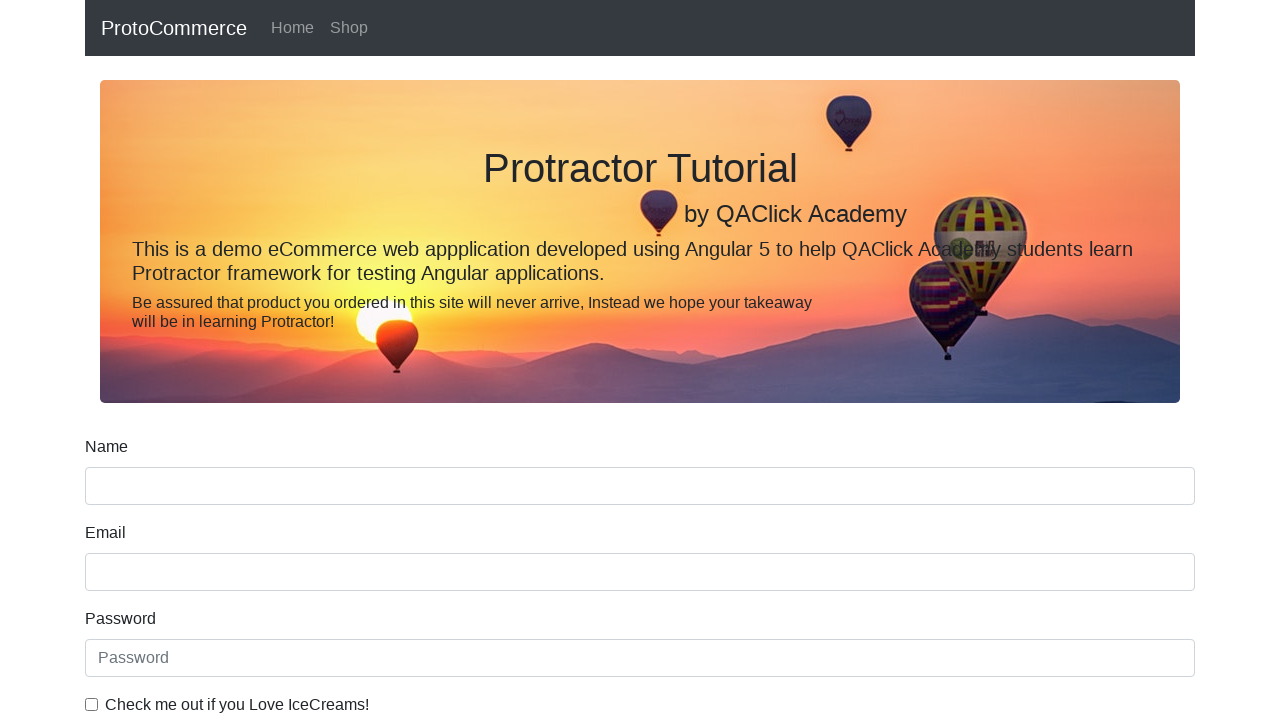

Filled name field with 'Saurav' on input[name='name']
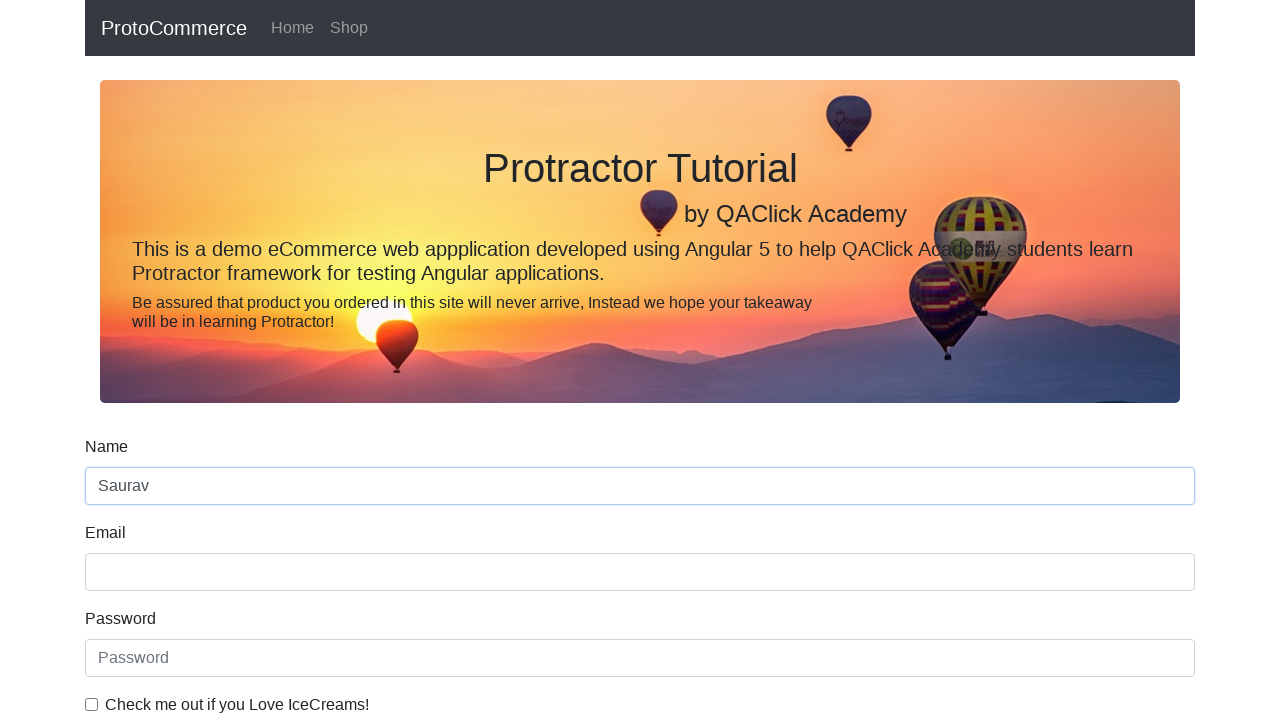

Filled email field with 'Saurav123@gmail.com' on input[name='email']
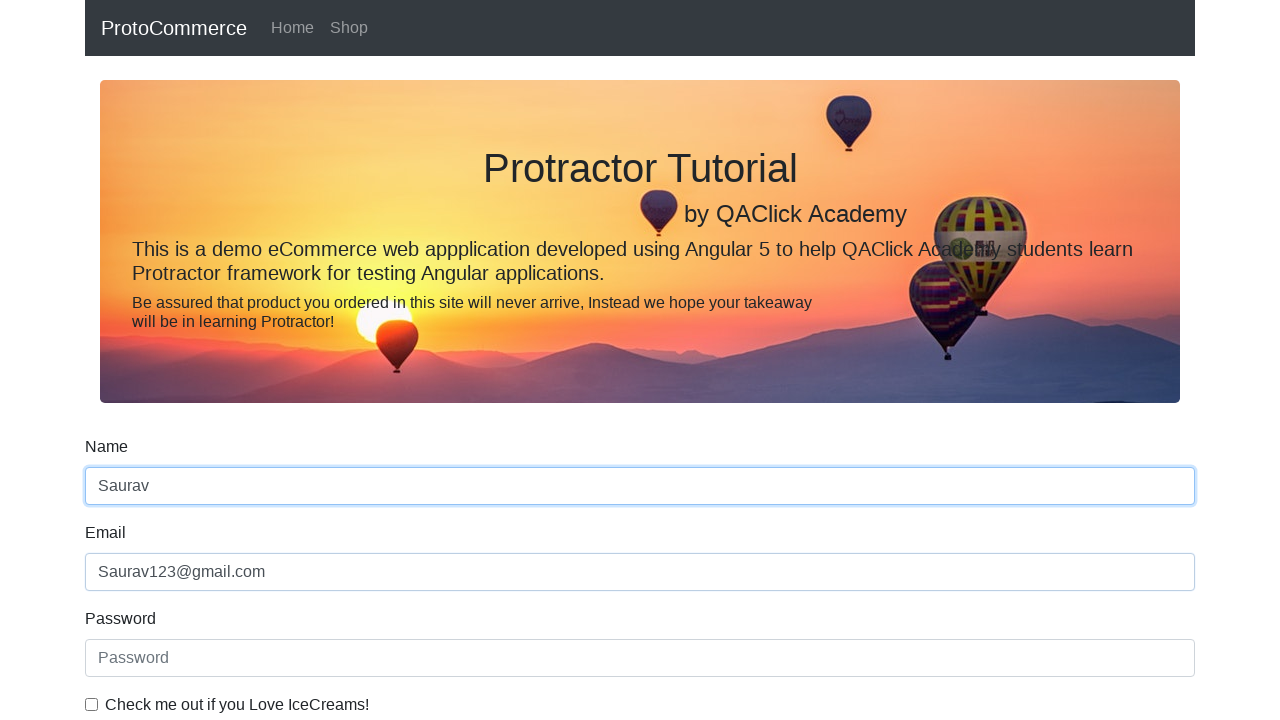

Filled password field with '12345678' on #exampleInputPassword1
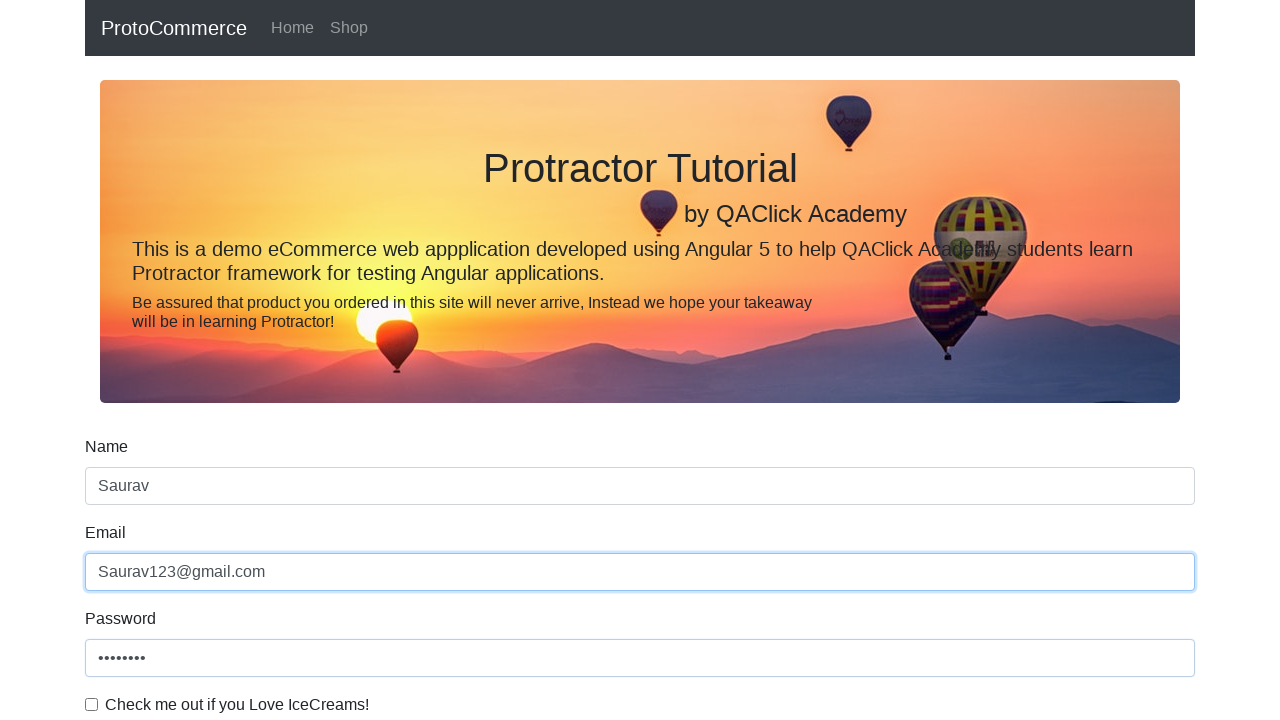

Checked the checkbox for example check at (92, 704) on #exampleCheck1
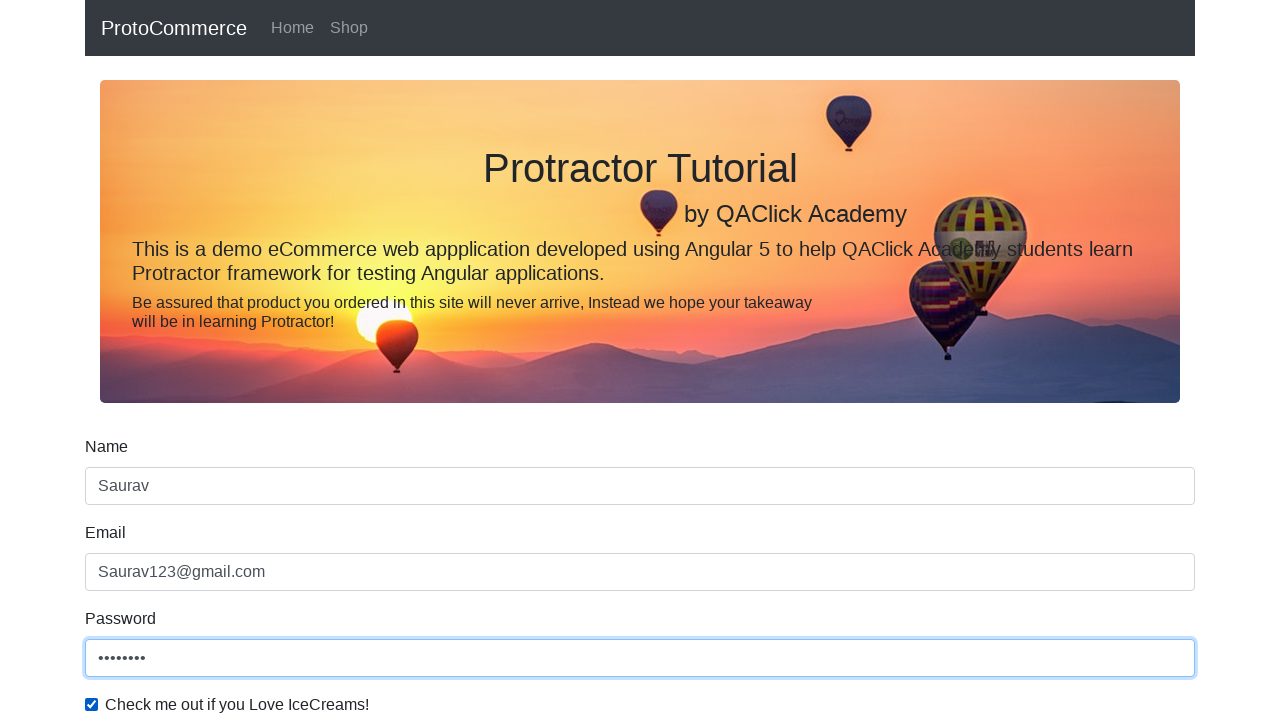

Selected 'Male' from gender dropdown on #exampleFormControlSelect1
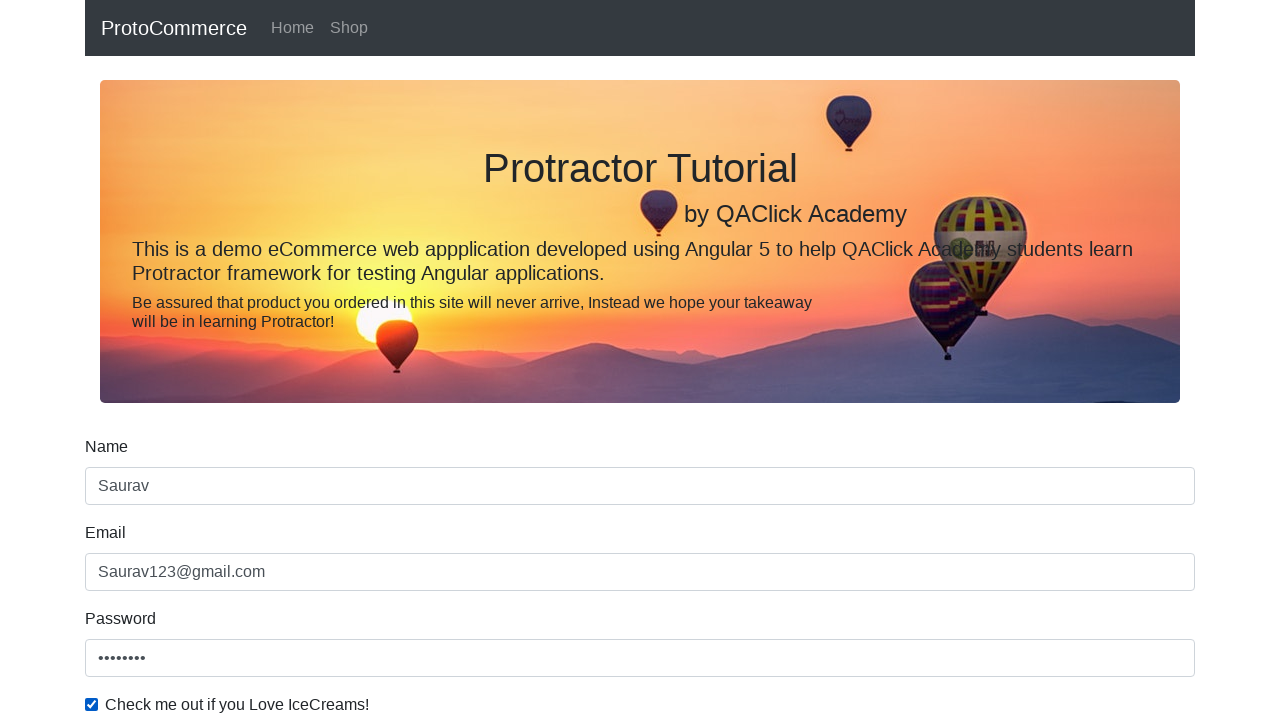

Selected 'Student' employment status radio button at (326, 360) on #inlineRadio2
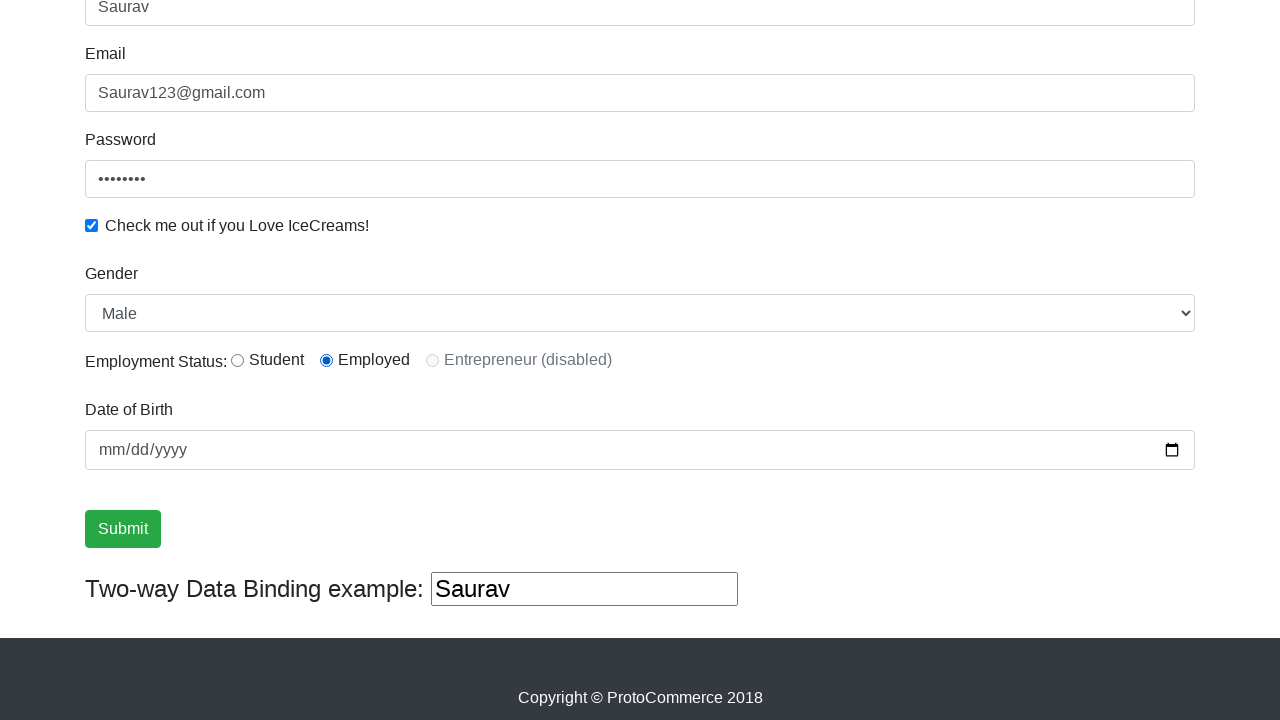

Filled birthdate field with '1997-05-25' on input[name='bday']
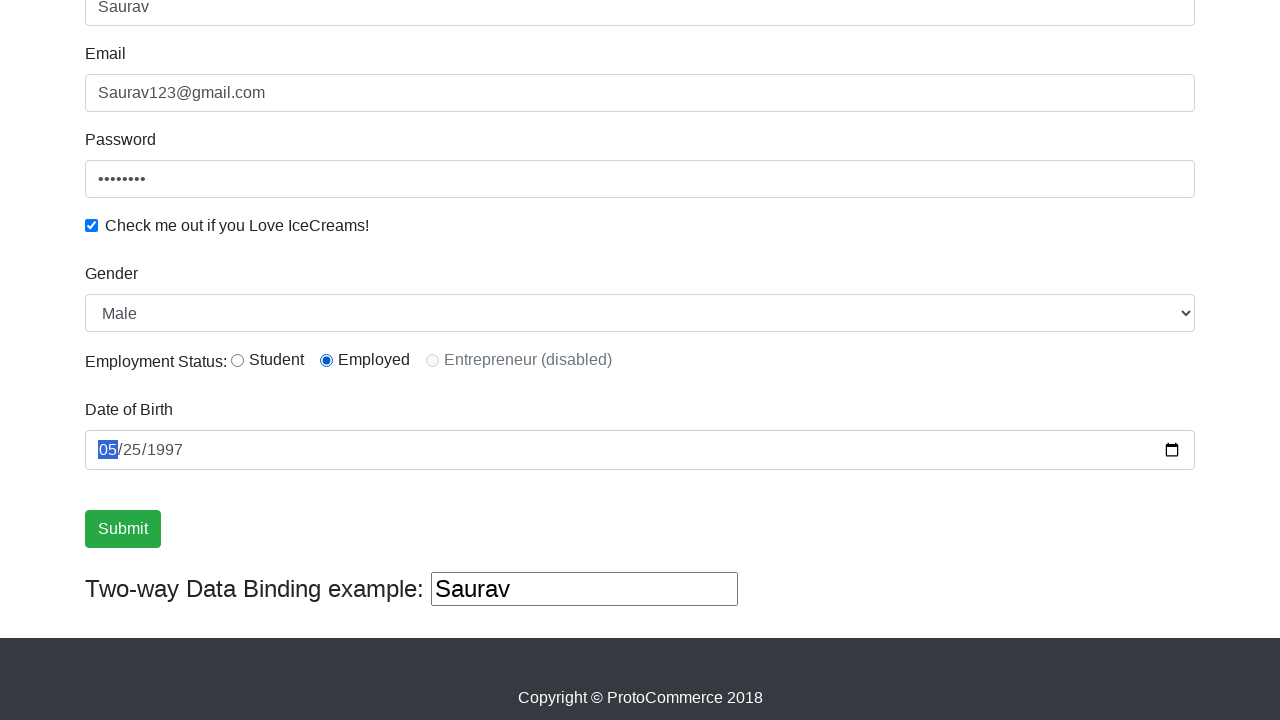

Clicked submit button to submit the form at (123, 529) on input[type='submit']
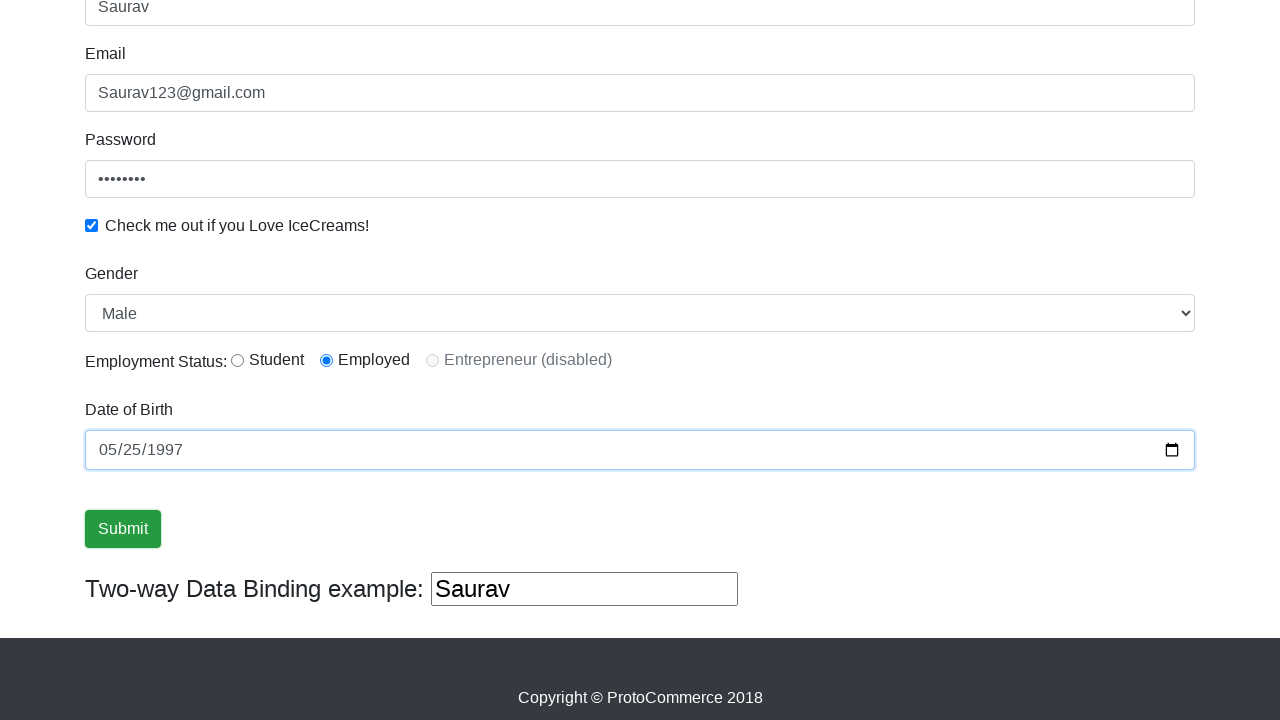

Form submission successful - success alert message displayed
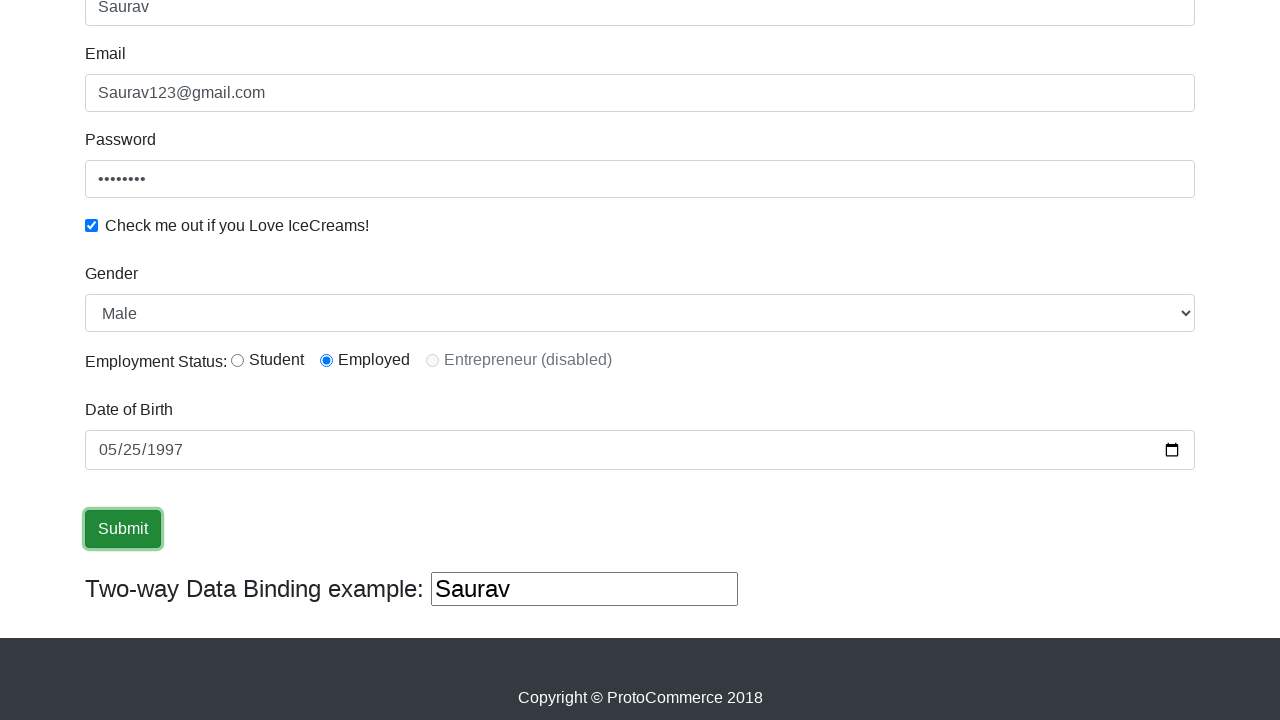

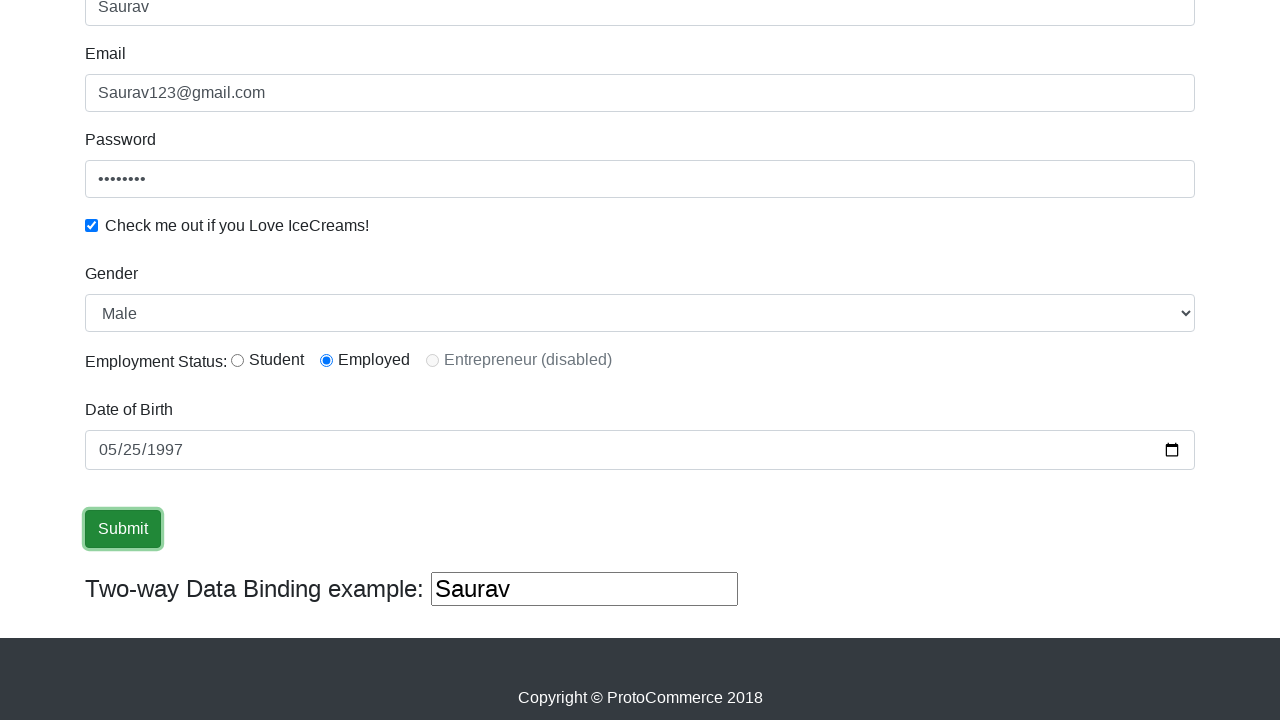